Tests a simple input form by entering text data and verifying the submission result

Starting URL: https://www.qa-practice.com/elements/input/simple

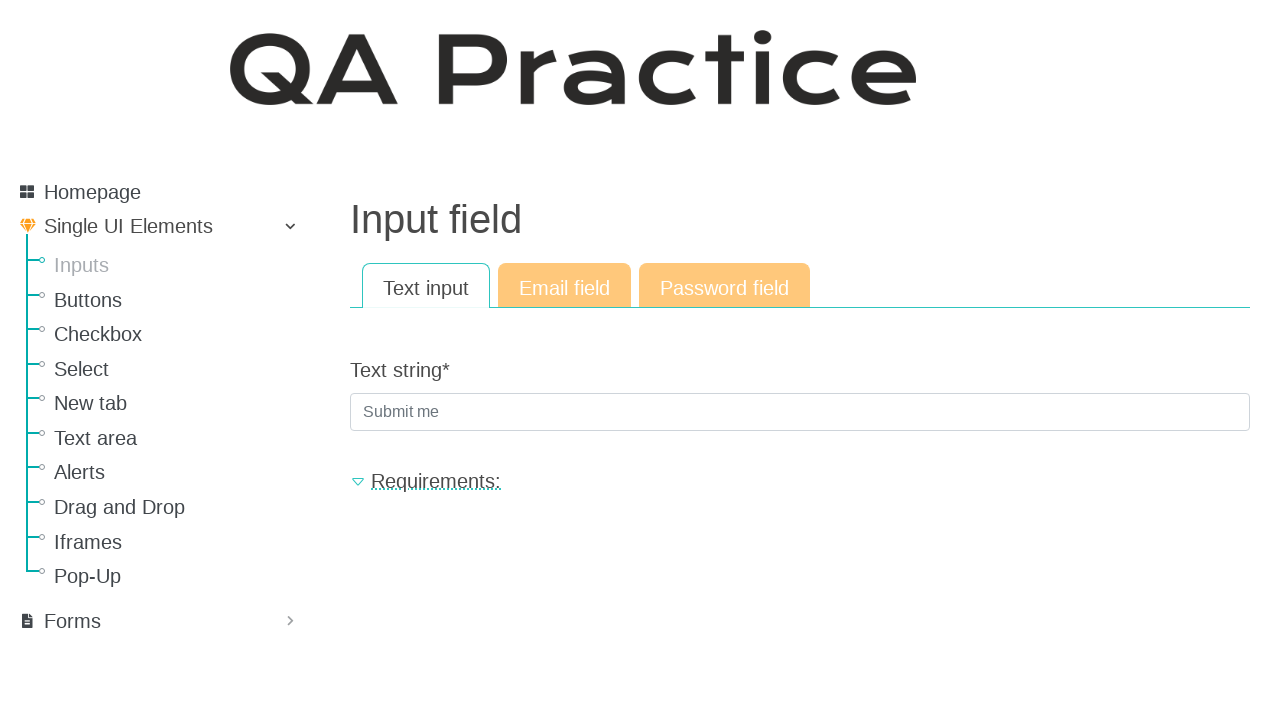

Filled input field with 'Levioso' on #id_text_string
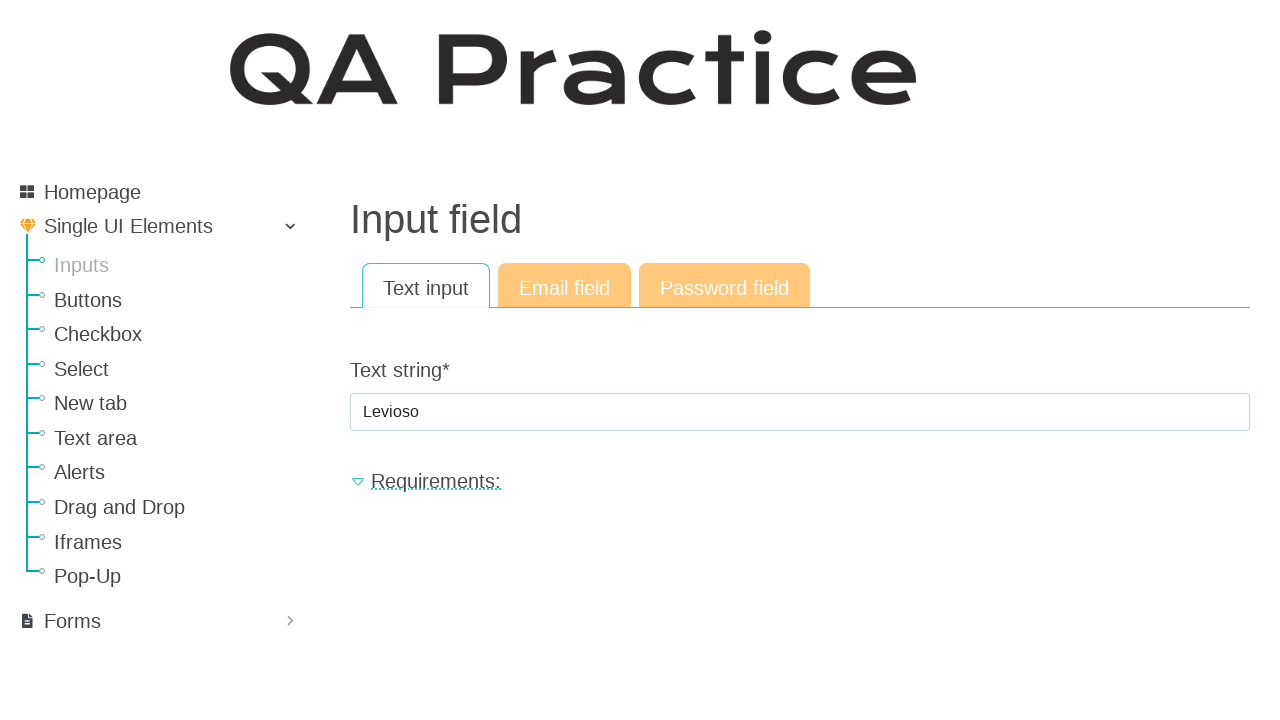

Pressed Enter to submit the form on #id_text_string
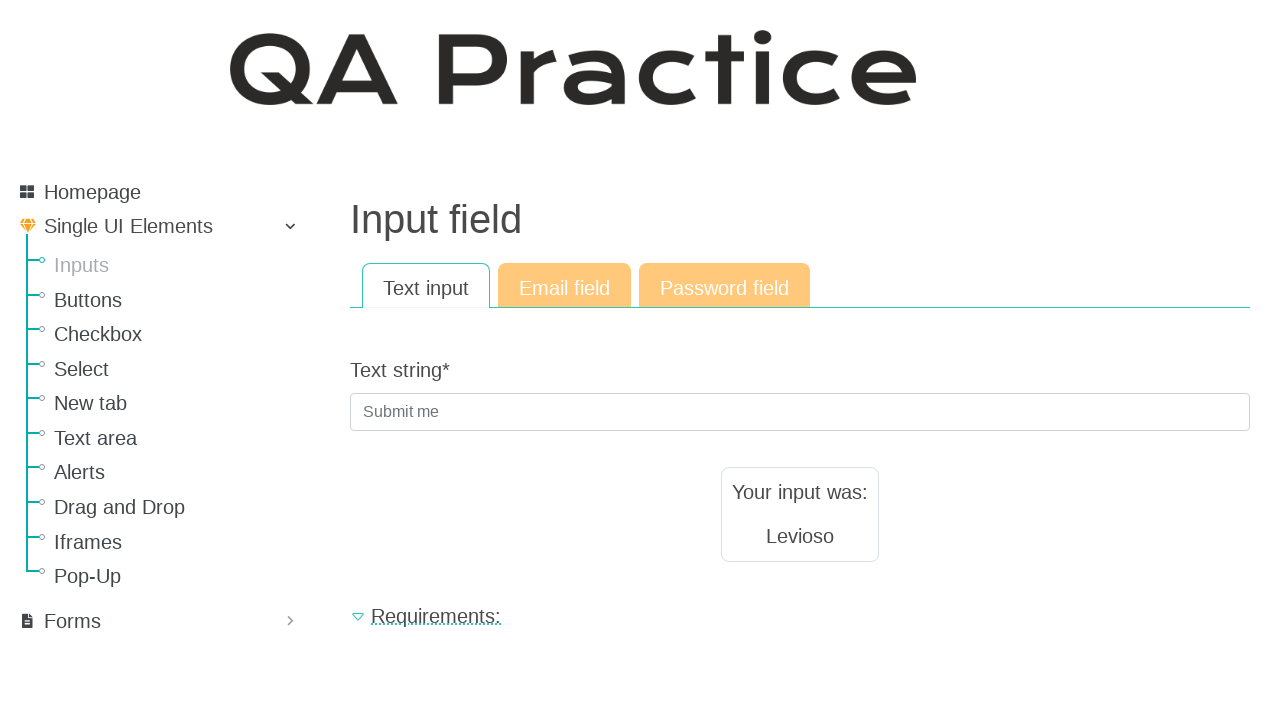

Result text element loaded successfully
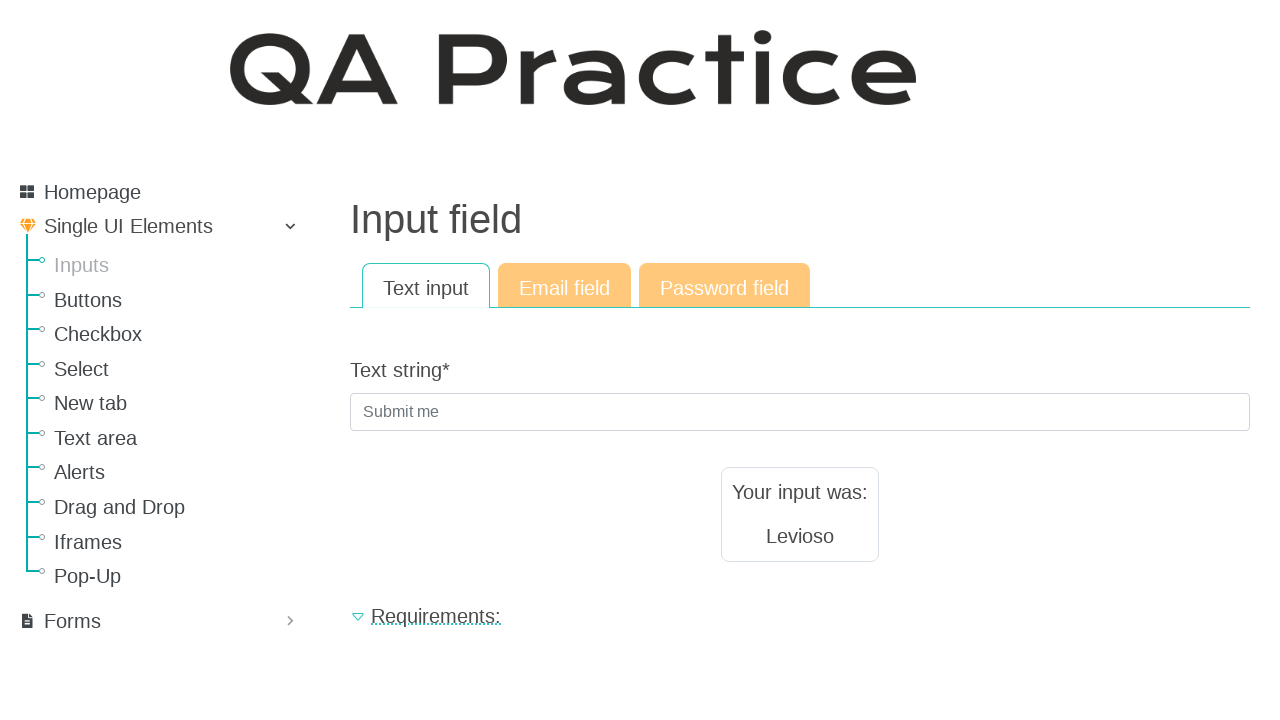

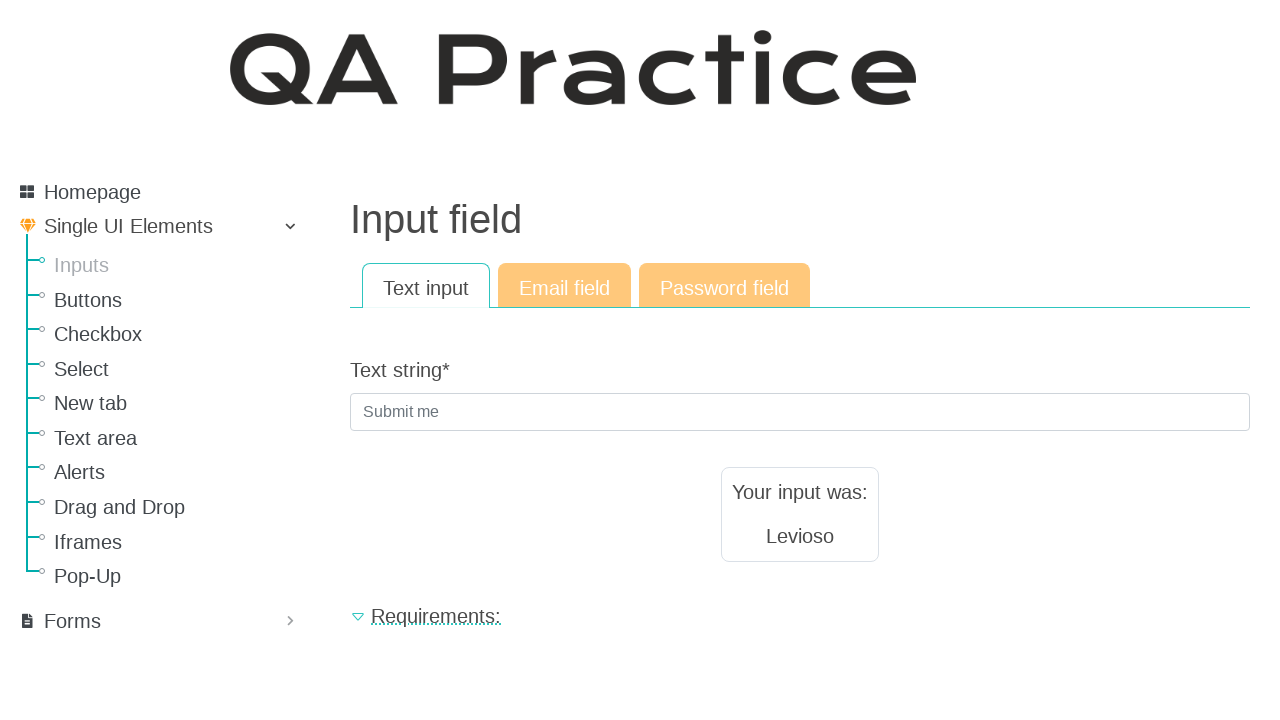